Checks that the Visa payment system logo is displayed on the page

Starting URL: http://mts.by

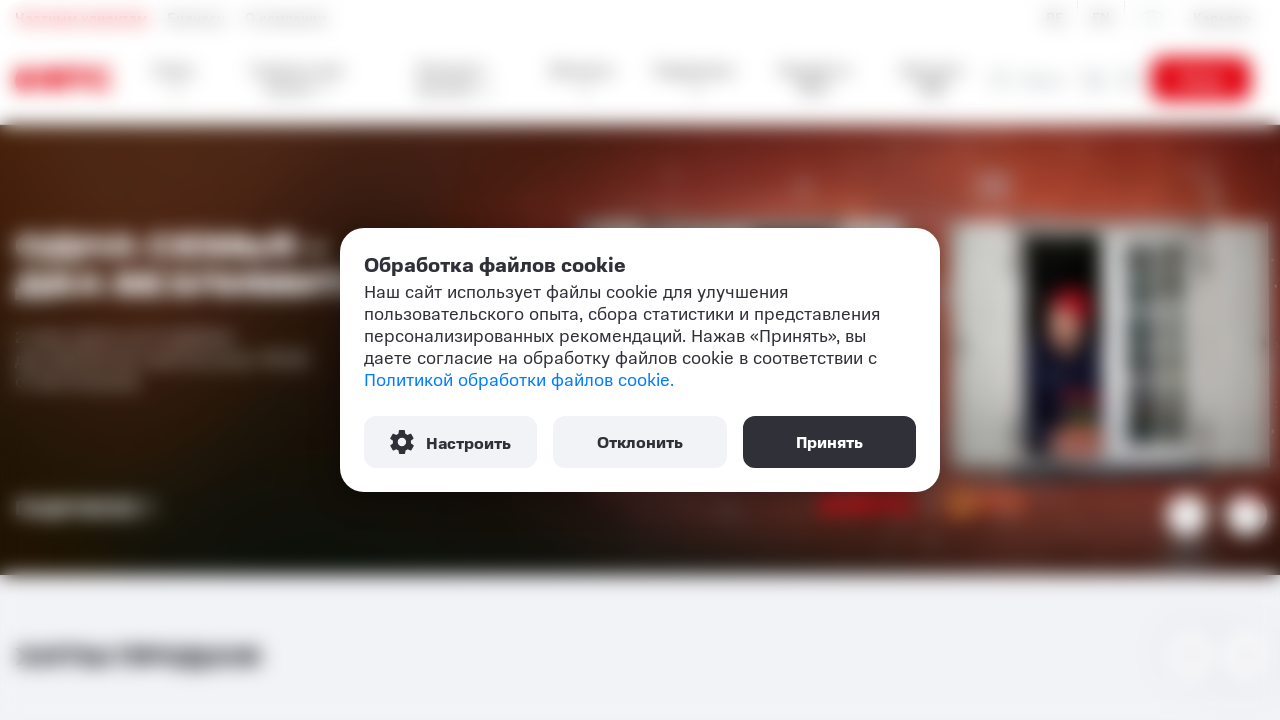

Waited for Visa payment system logo to be visible on the page
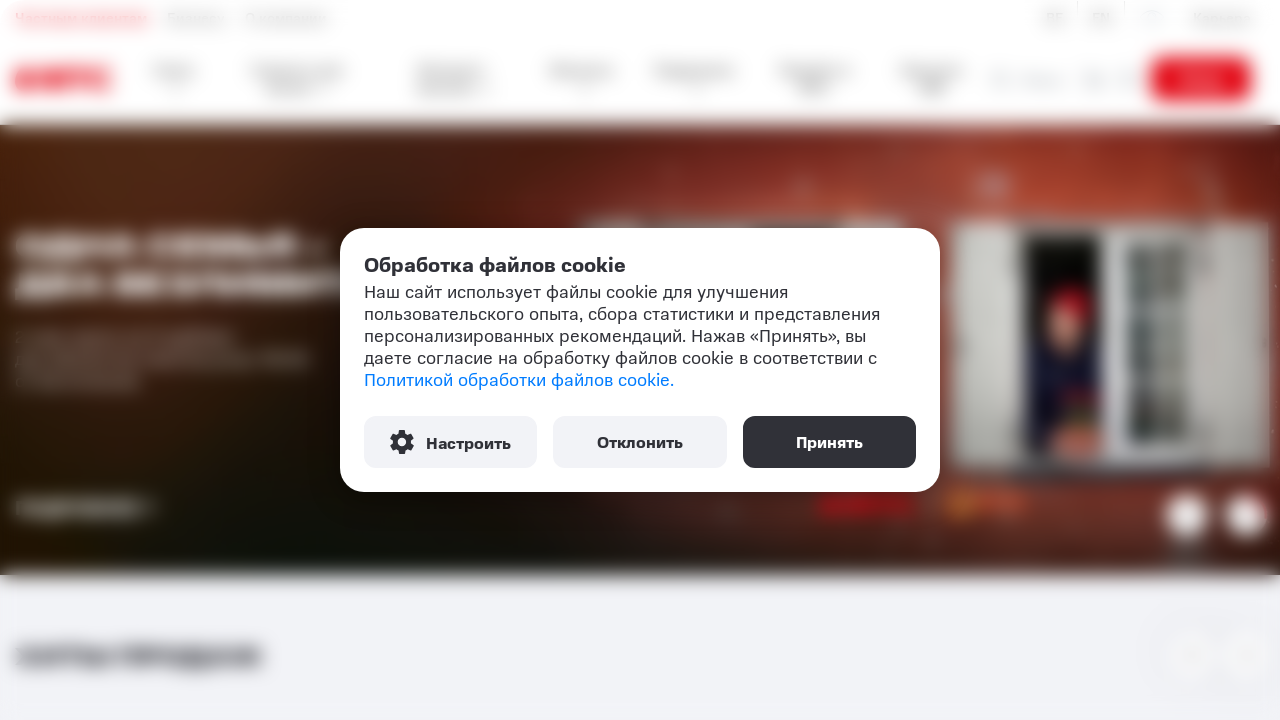

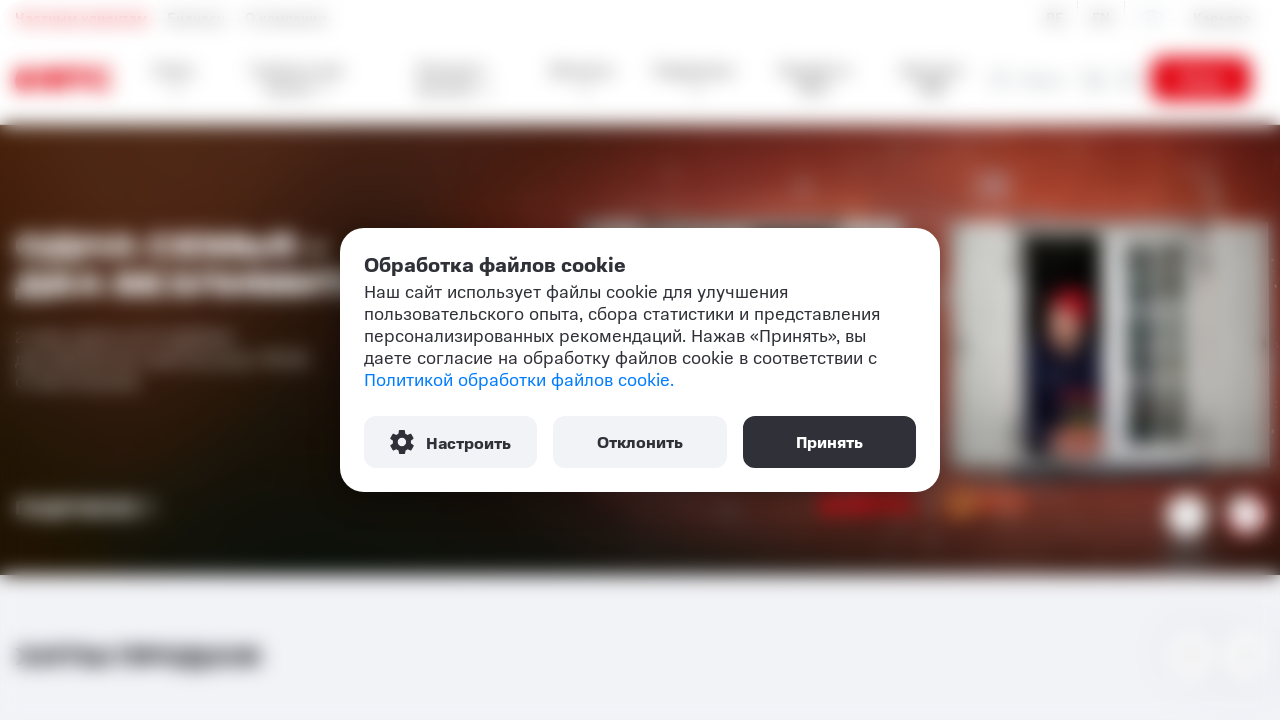